Tests hover functionality by hovering over an avatar image and verifying that additional user information (caption) becomes visible.

Starting URL: http://the-internet.herokuapp.com/hovers

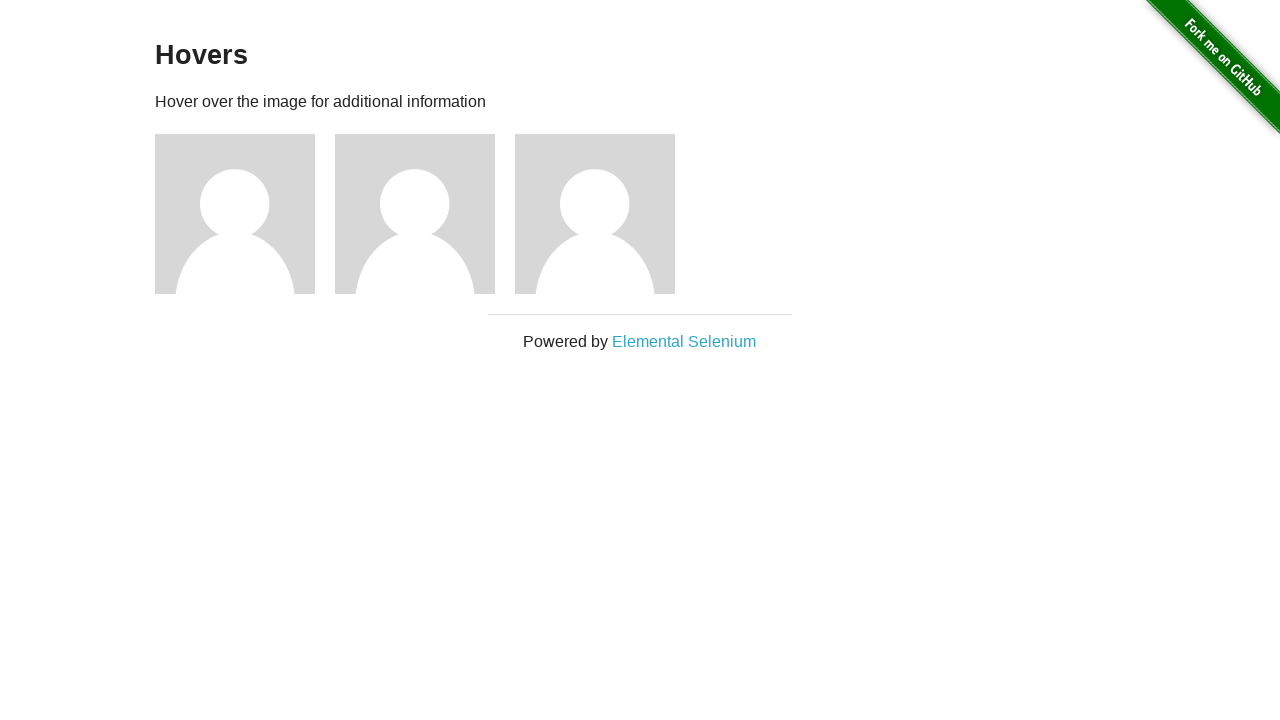

Located first avatar figure element
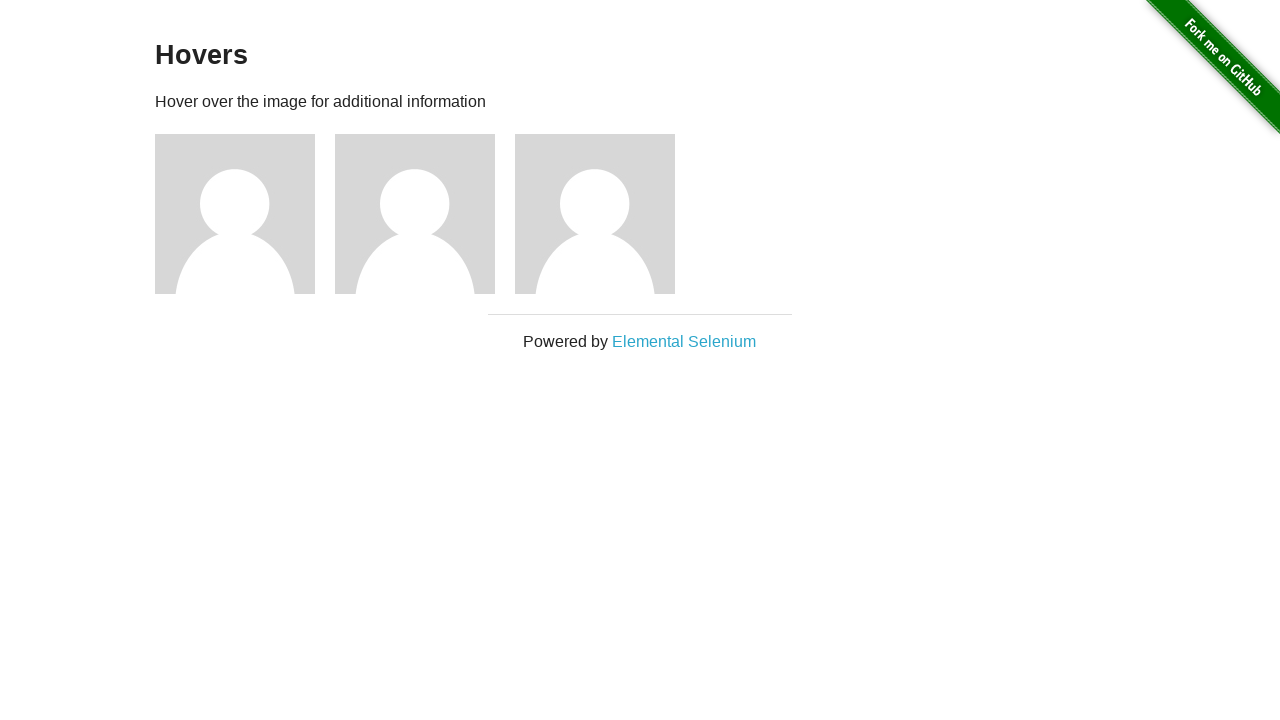

Hovered over avatar image at (245, 214) on .figure >> nth=0
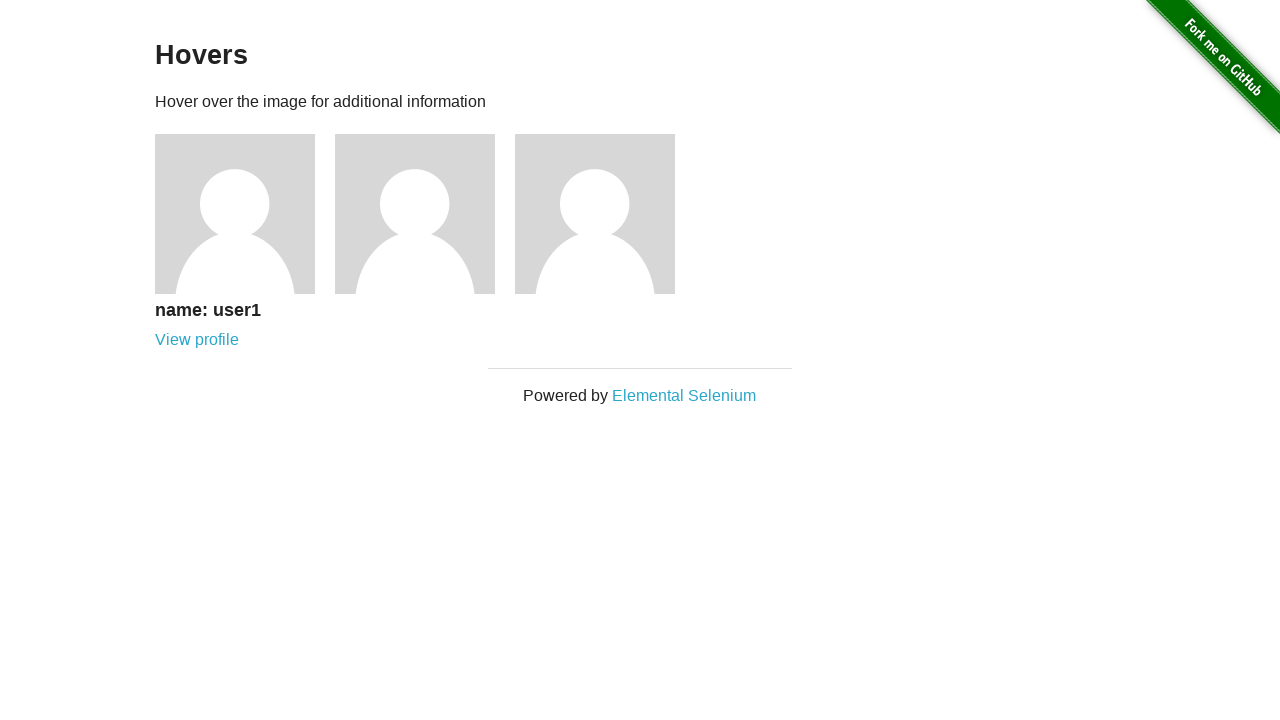

Located caption element
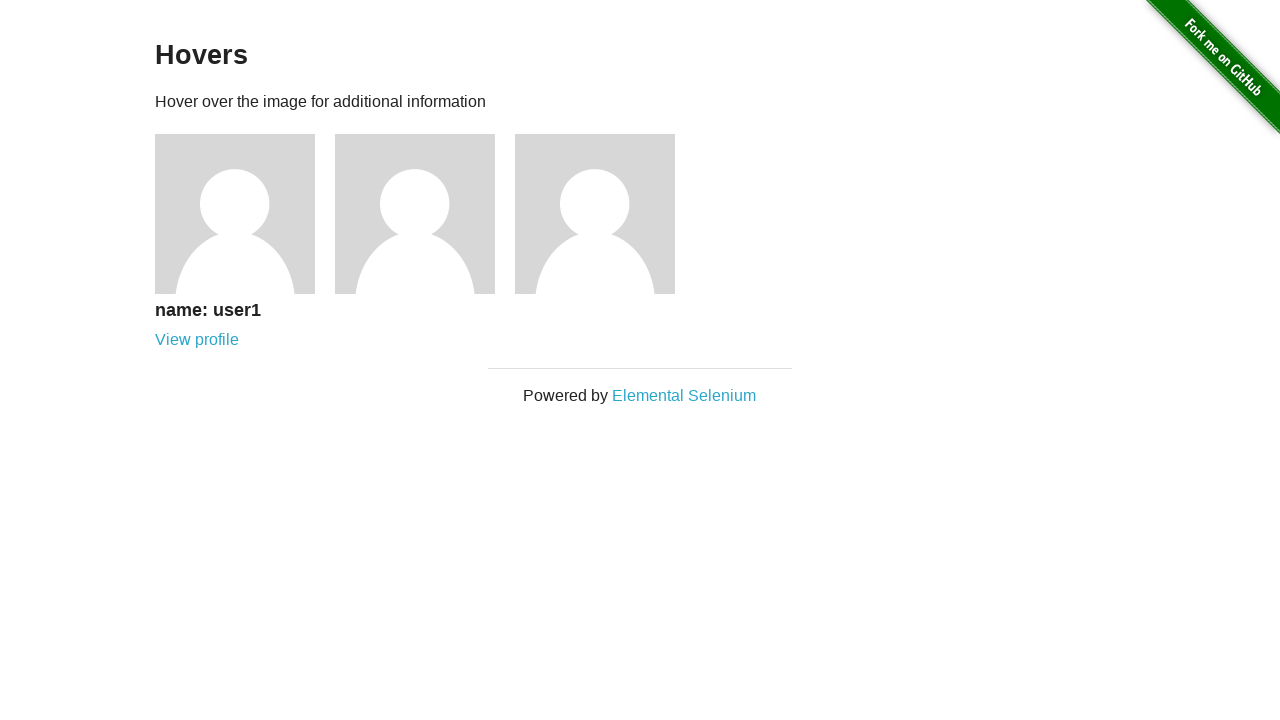

Caption became visible after hover
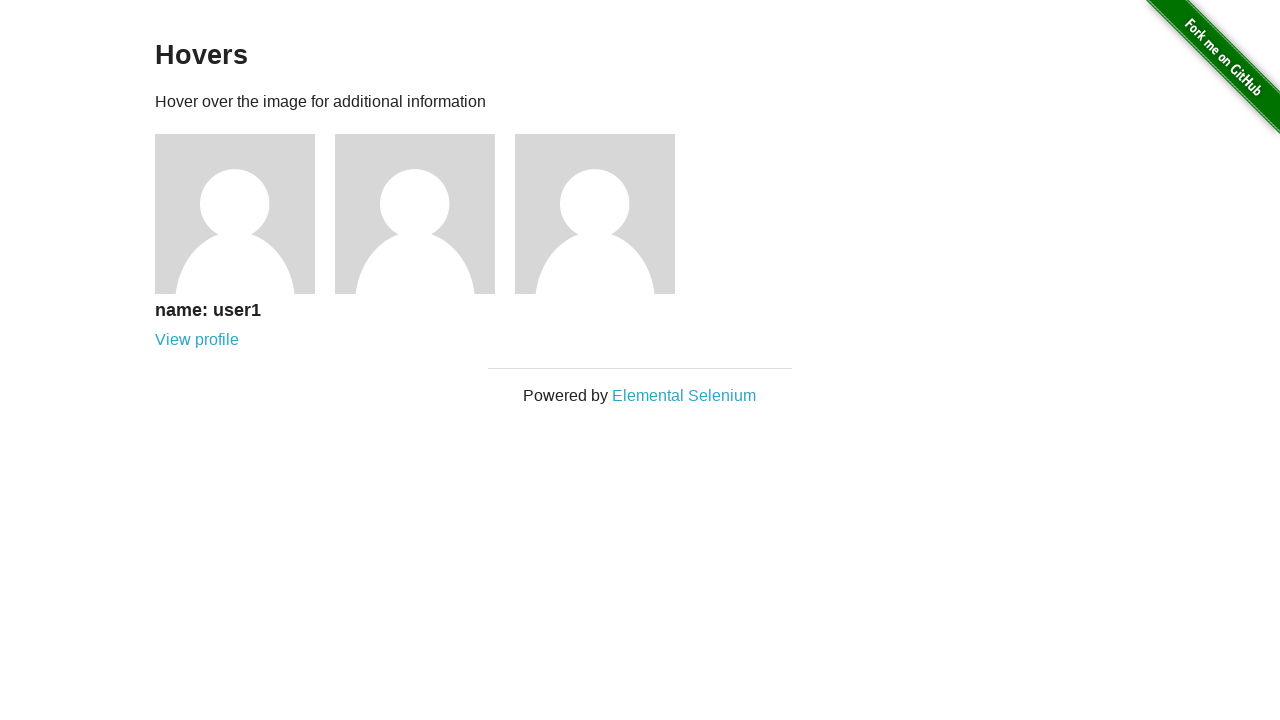

Verified caption is visible - hover functionality working correctly
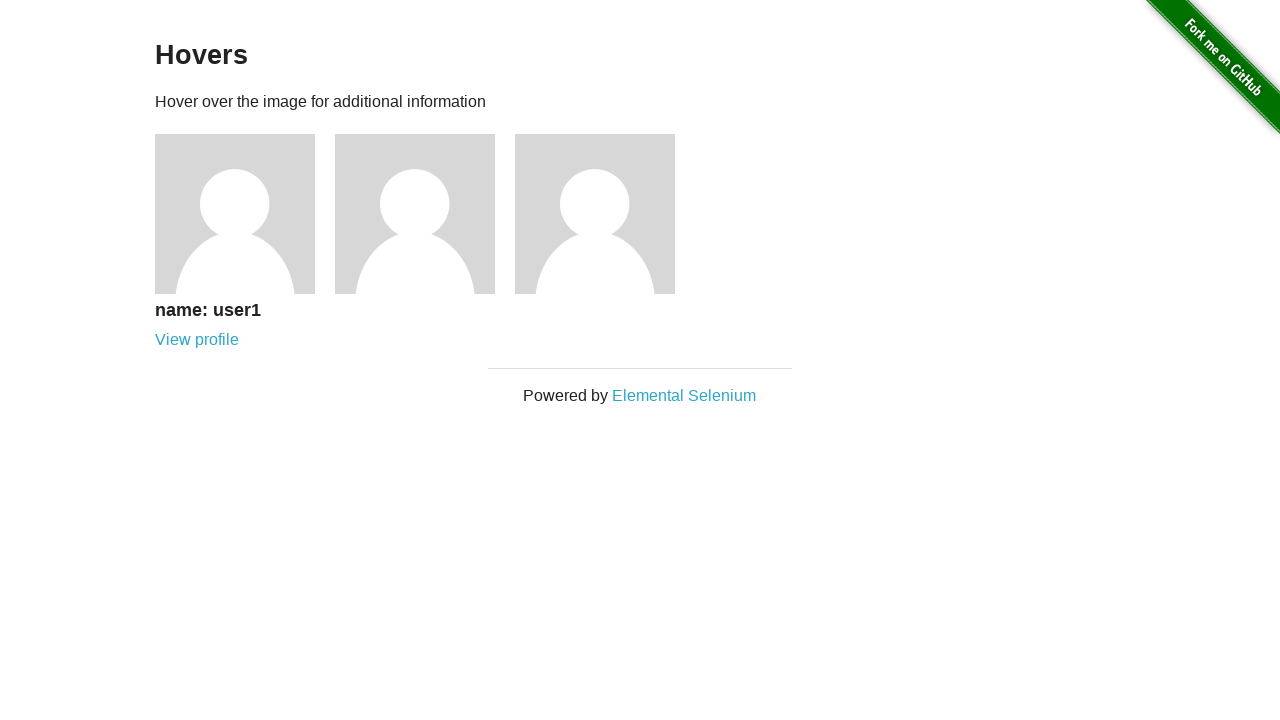

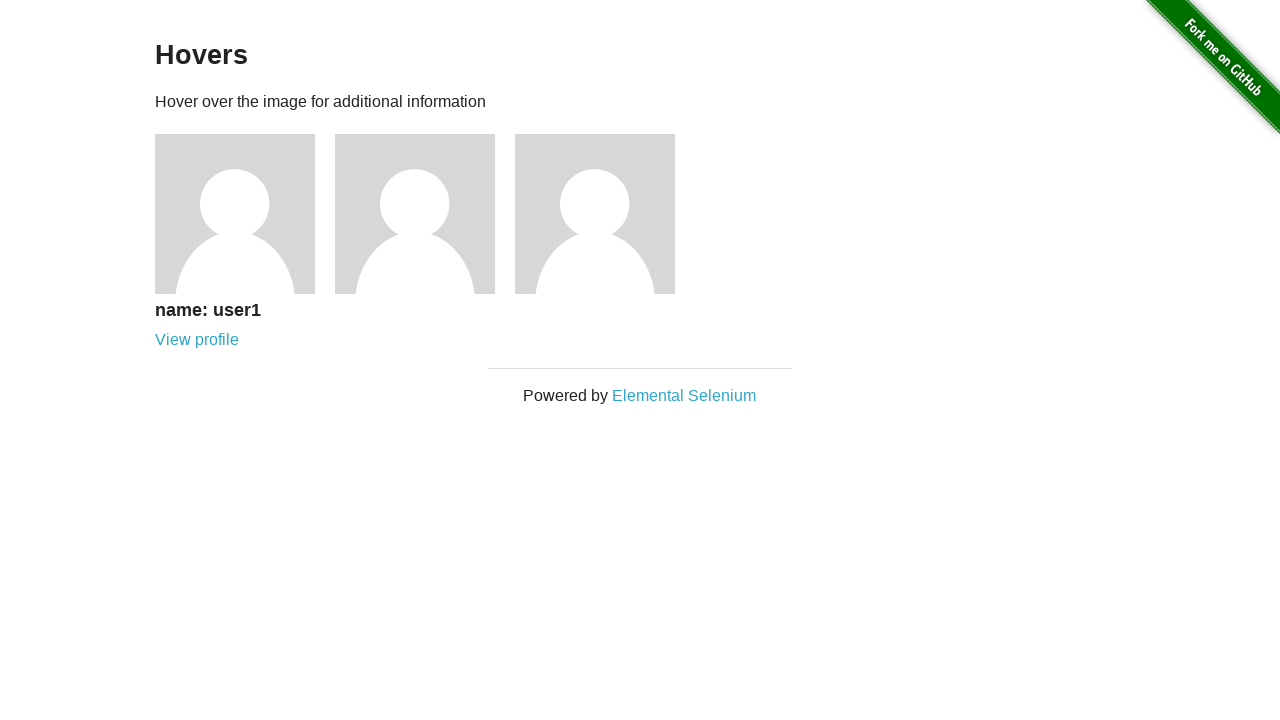